Navigates to OrangeHRM page and verifies that the page title is correct

Starting URL: http://alchemy.hguy.co/orangehrm

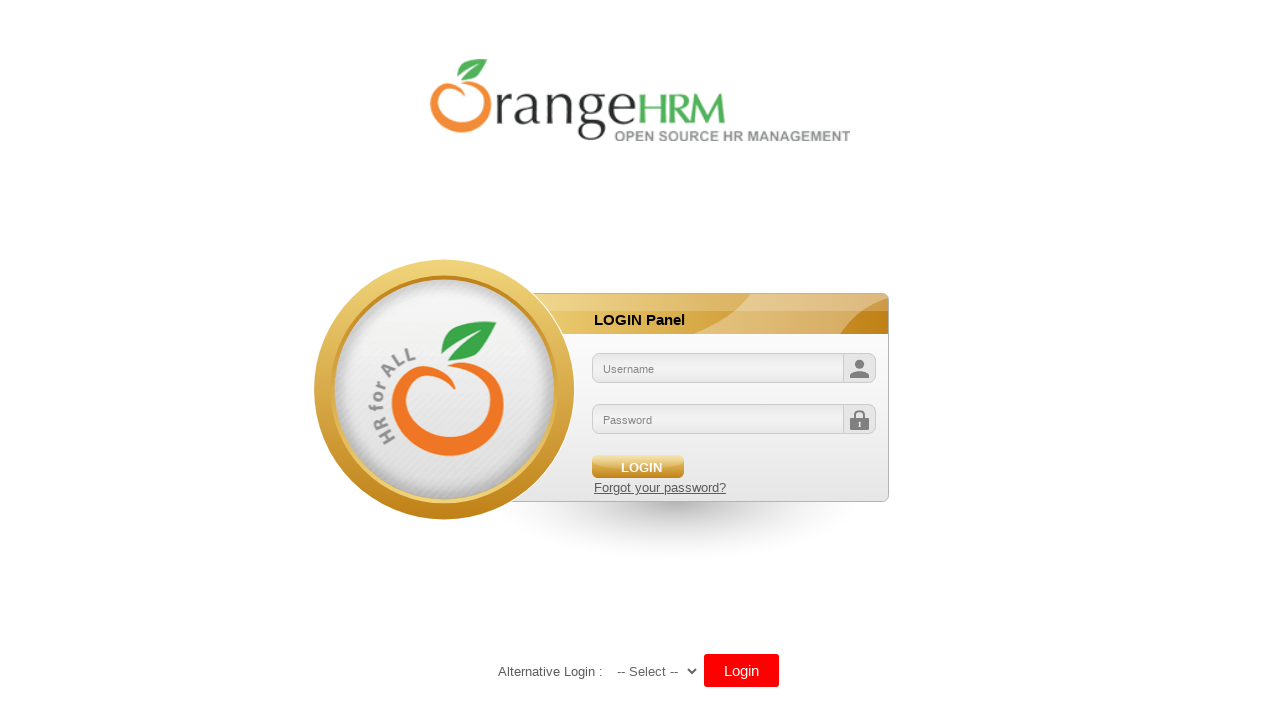

Navigated to OrangeHRM page at http://alchemy.hguy.co/orangehrm
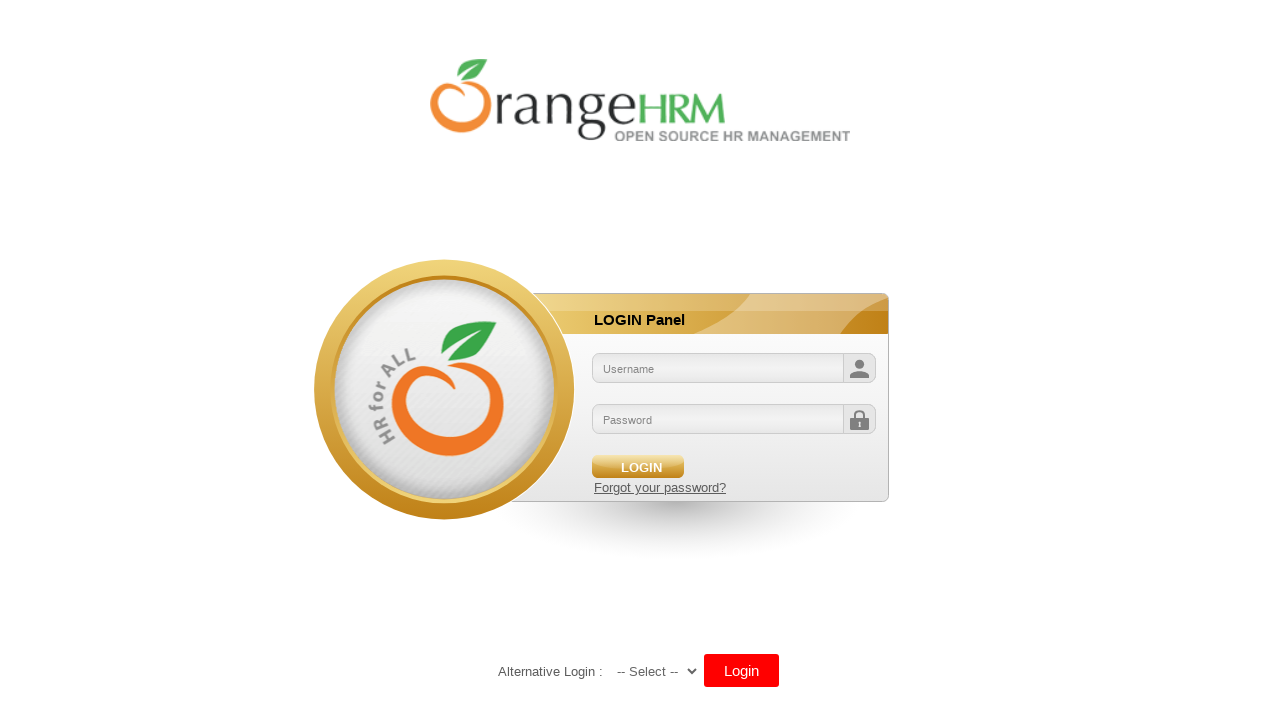

Retrieved page title
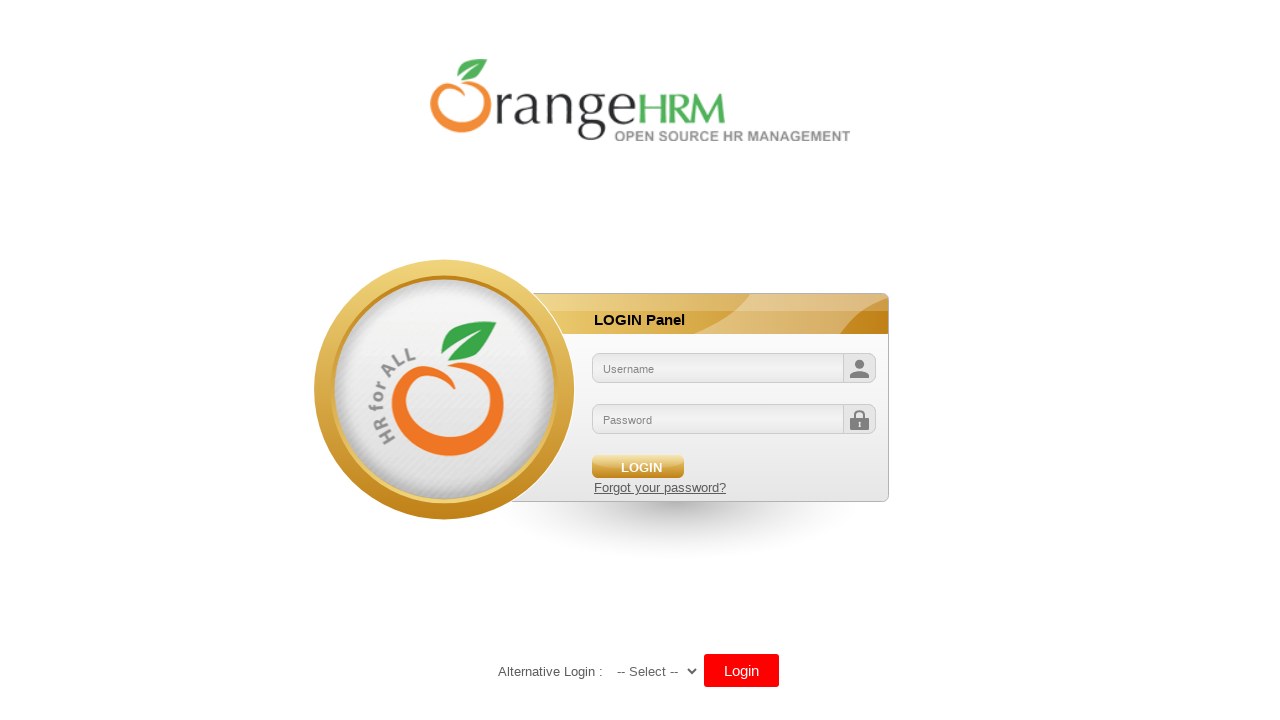

Verified page title is 'OrangeHRM'
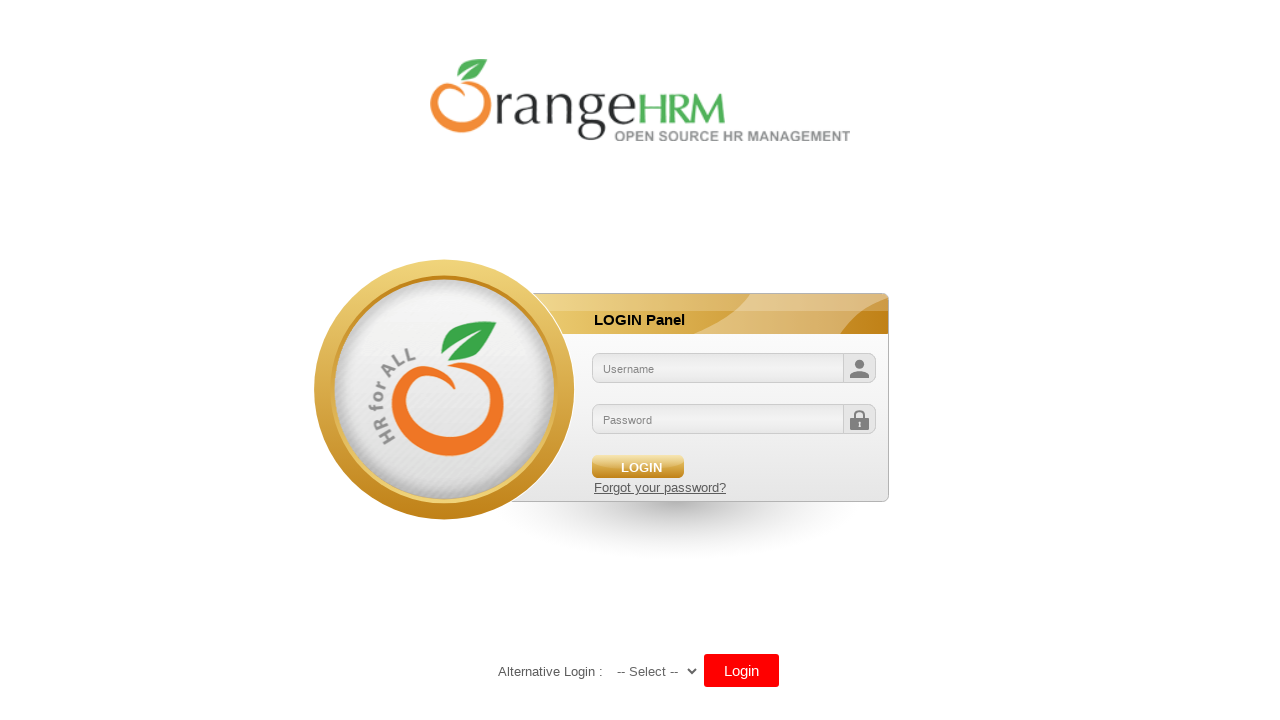

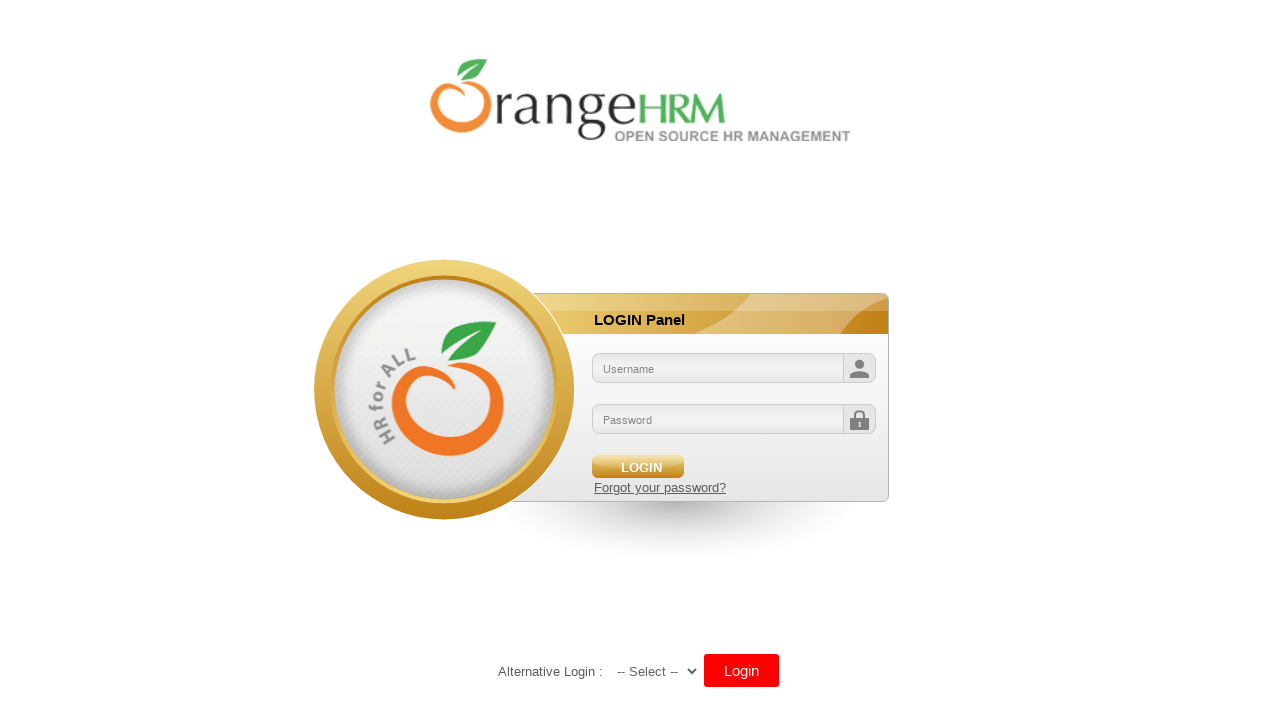